Tests opening a new tab by clicking the Open Tab button and verifying the new tab's title

Starting URL: https://rahulshettyacademy.com/AutomationPractice/

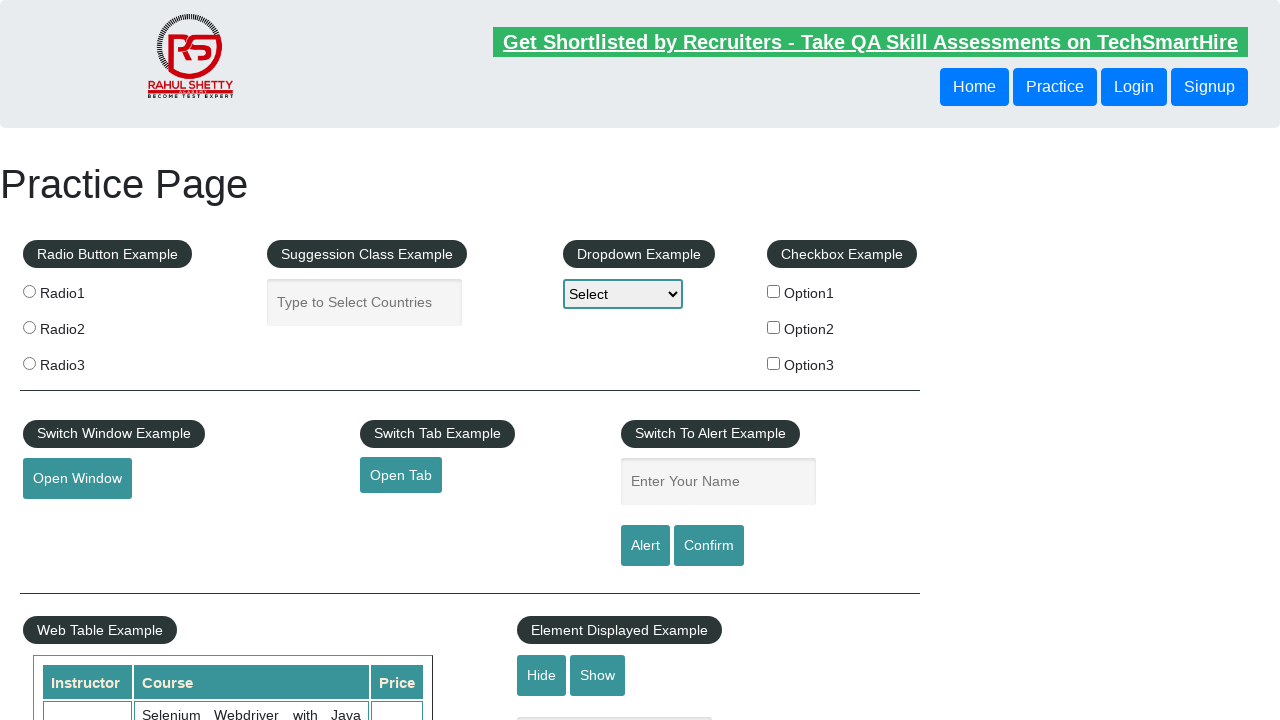

Clicked Open Tab button and new tab opened at (401, 475) on #opentab
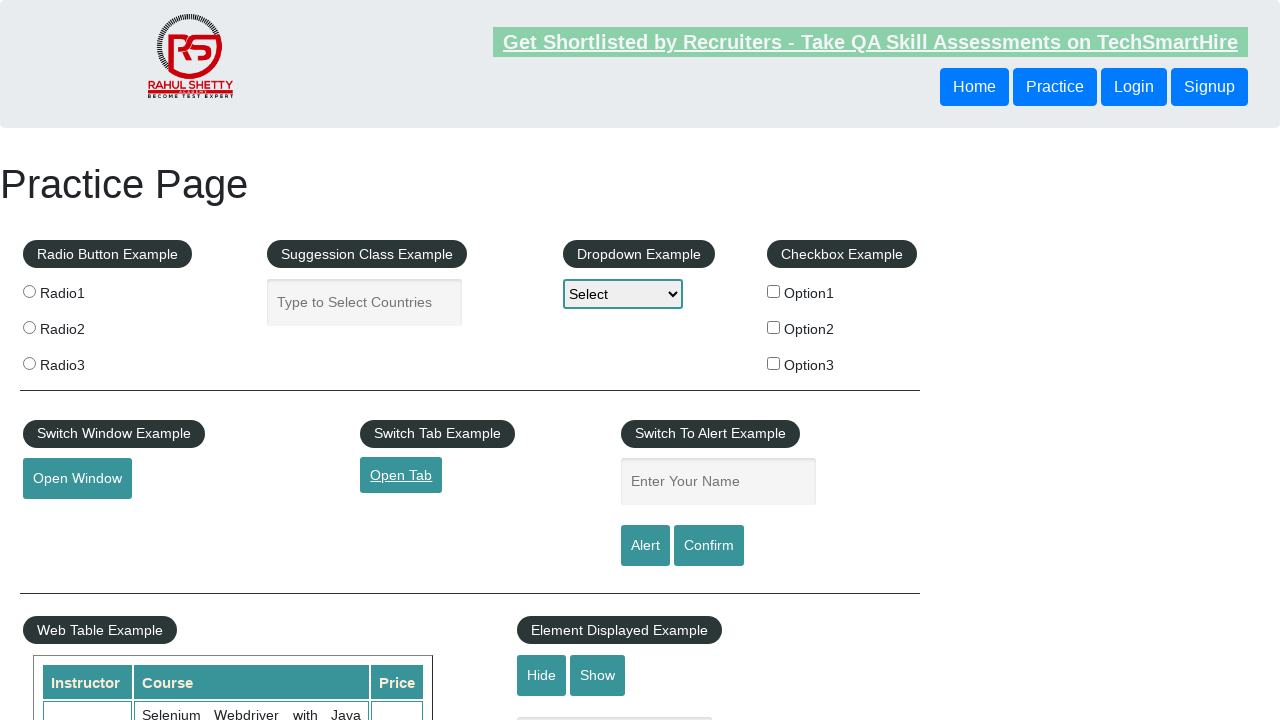

New tab loaded successfully
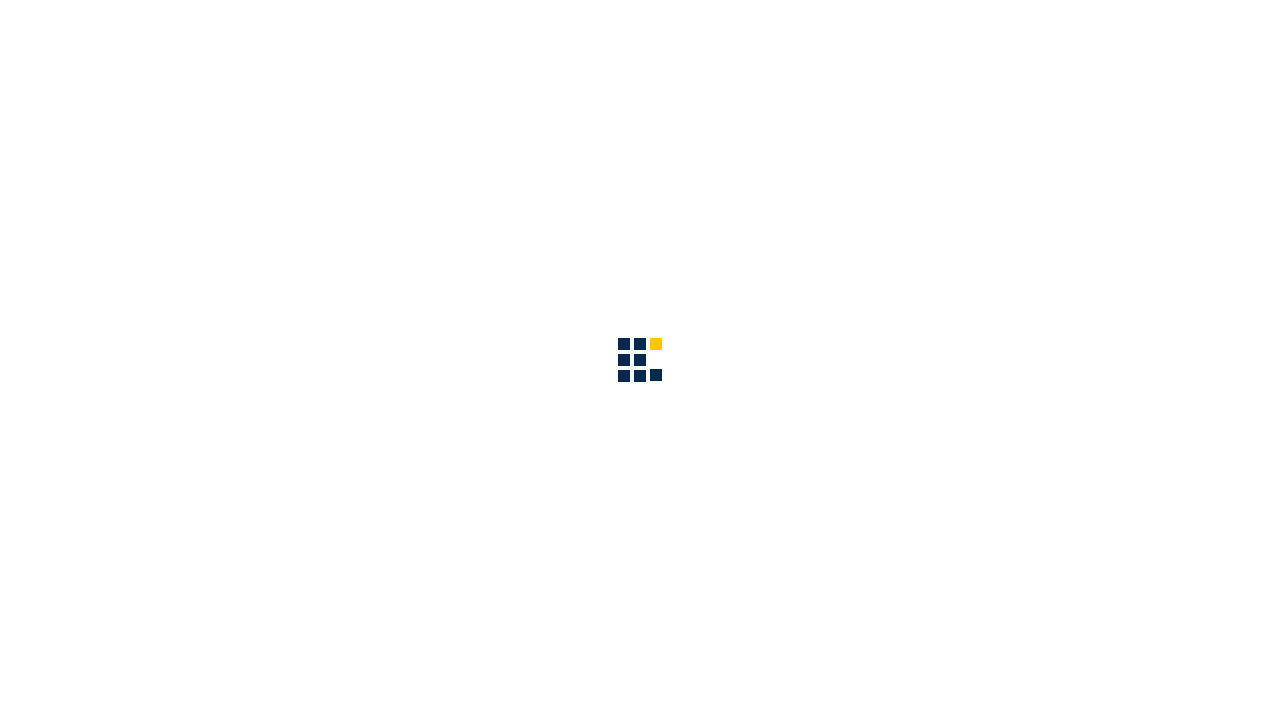

Verified new tab title is 'QAClick Academy - A Testing Academy to Learn, Earn and Shine'
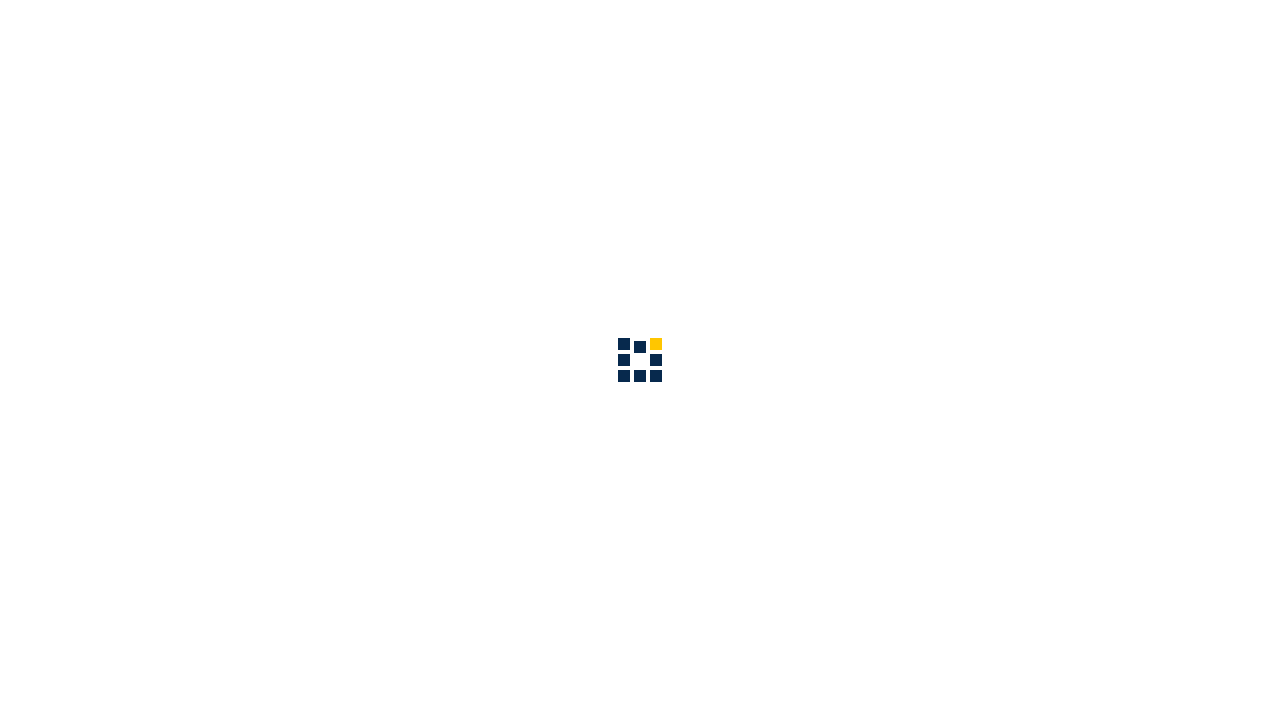

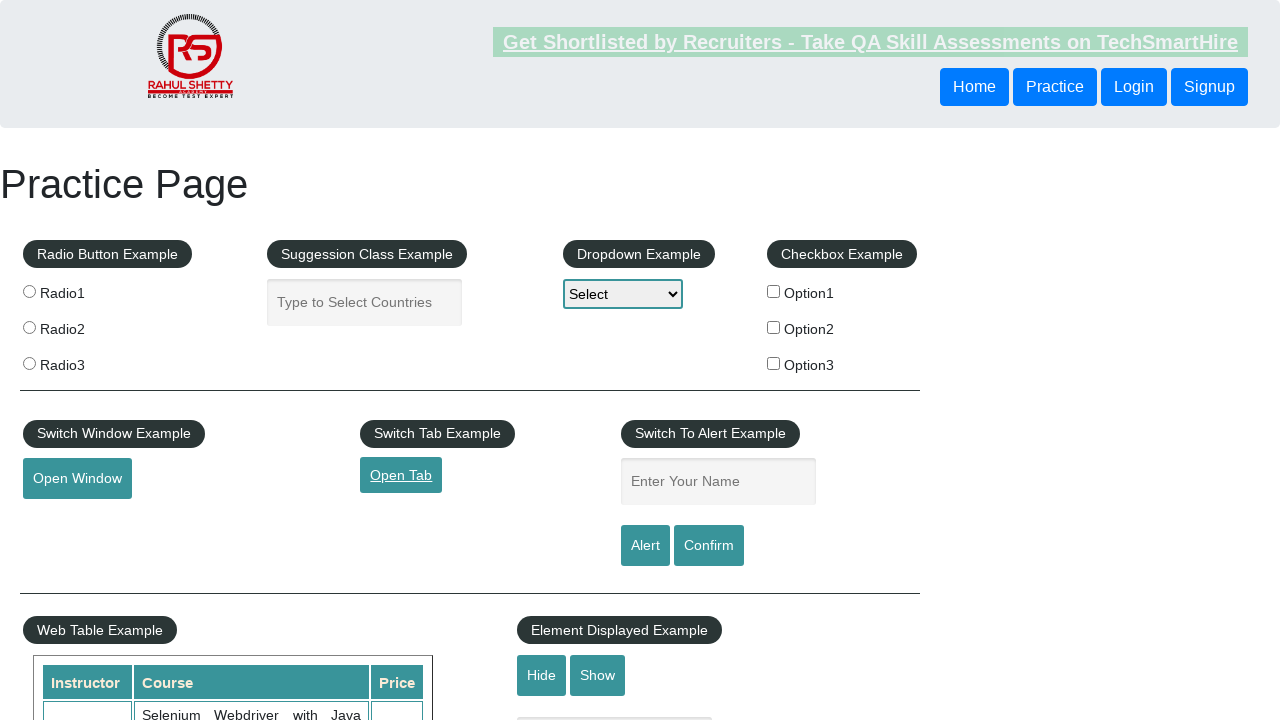